Tests that the form rejects submission when name field is empty

Starting URL: https://davi-vert.vercel.app/index.html

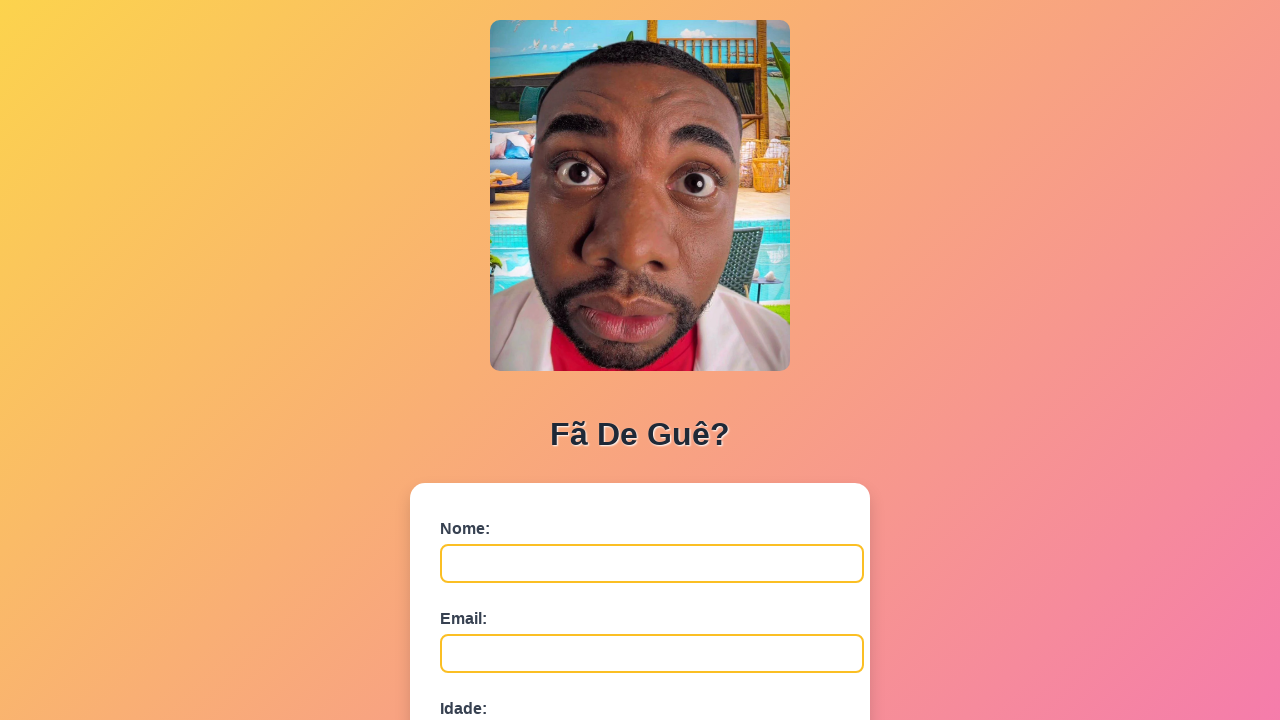

Cleared localStorage
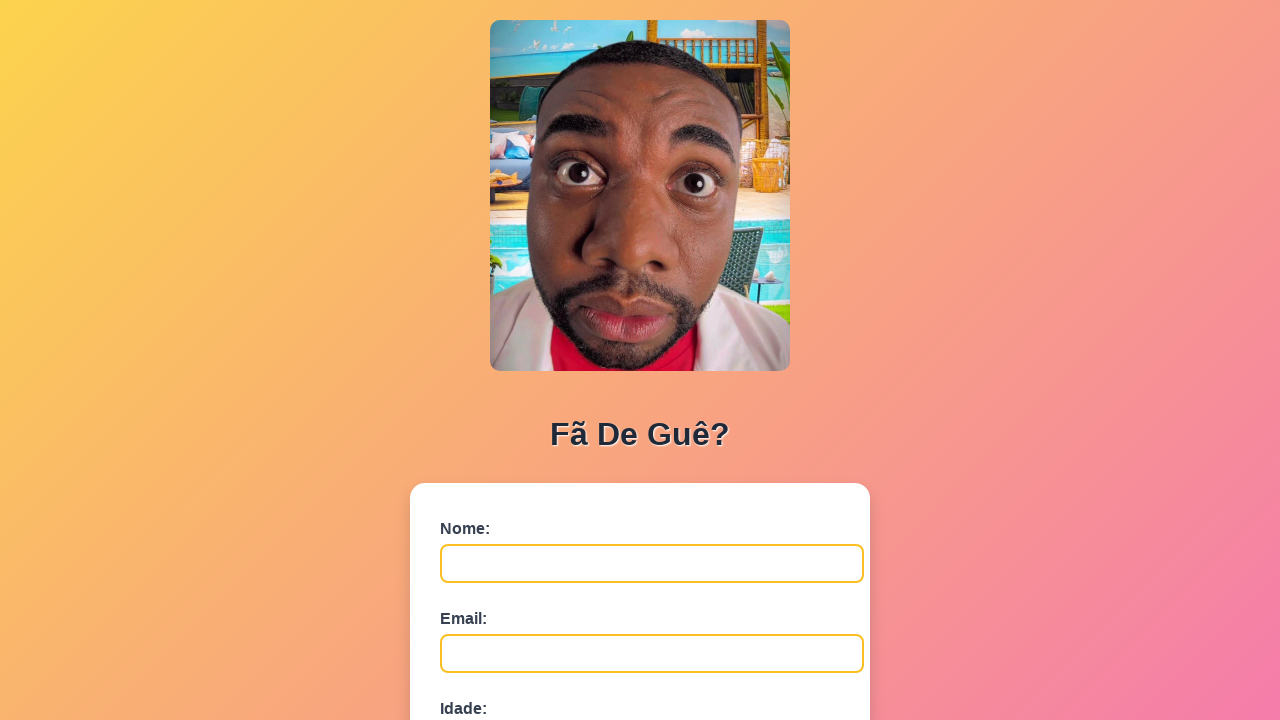

Filled name field with empty string on #nome
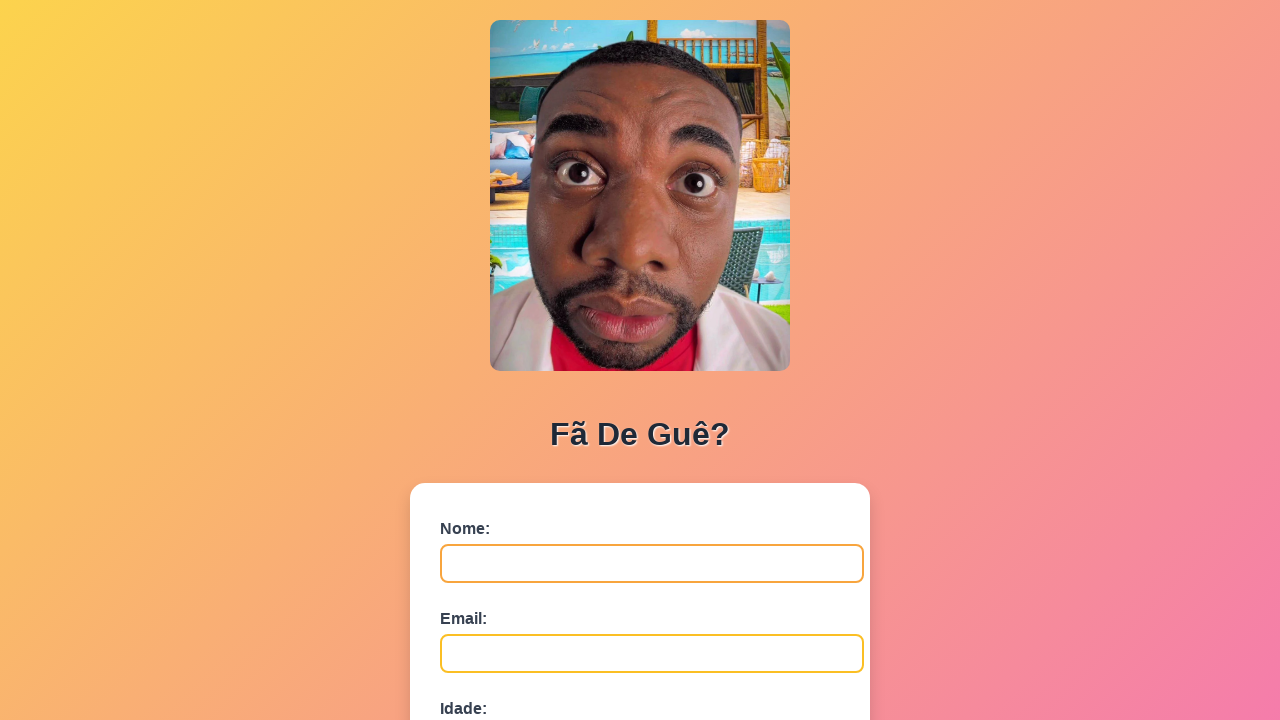

Filled email field with 'john.doe@testsite.com' on #email
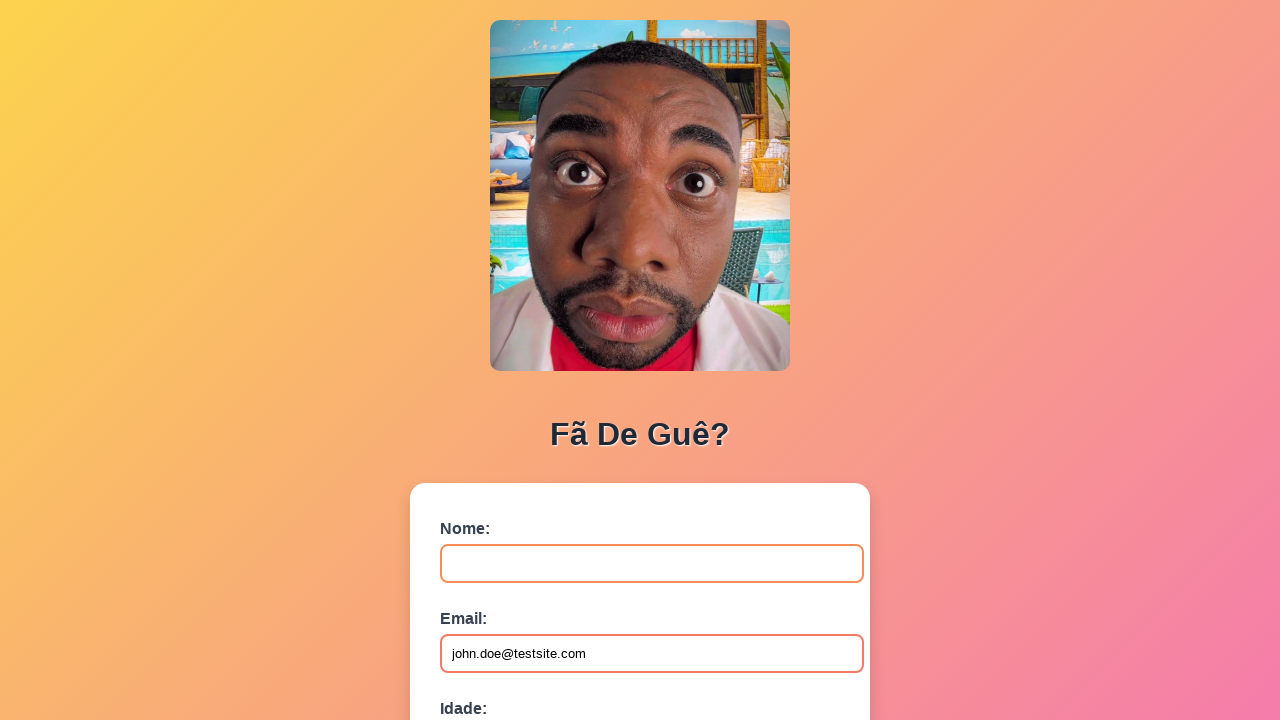

Filled age field with '28' on #idade
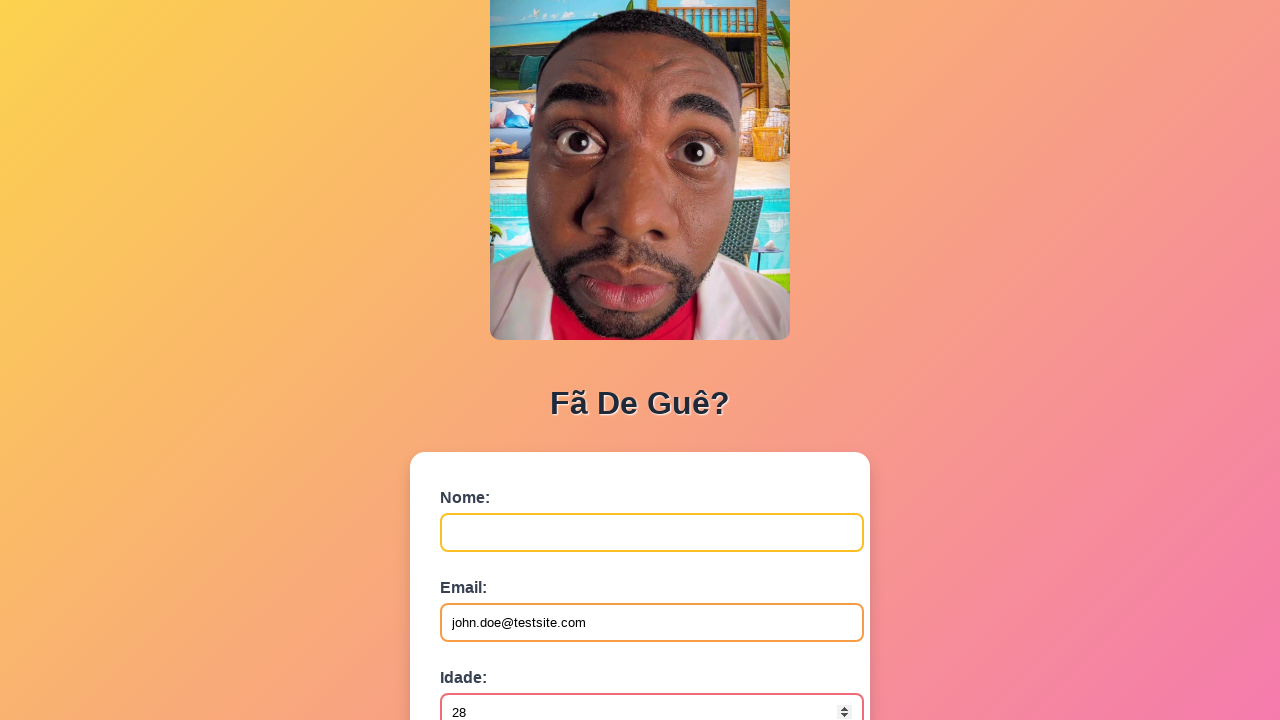

Clicked submit button to attempt form submission at (490, 569) on button[type='submit']
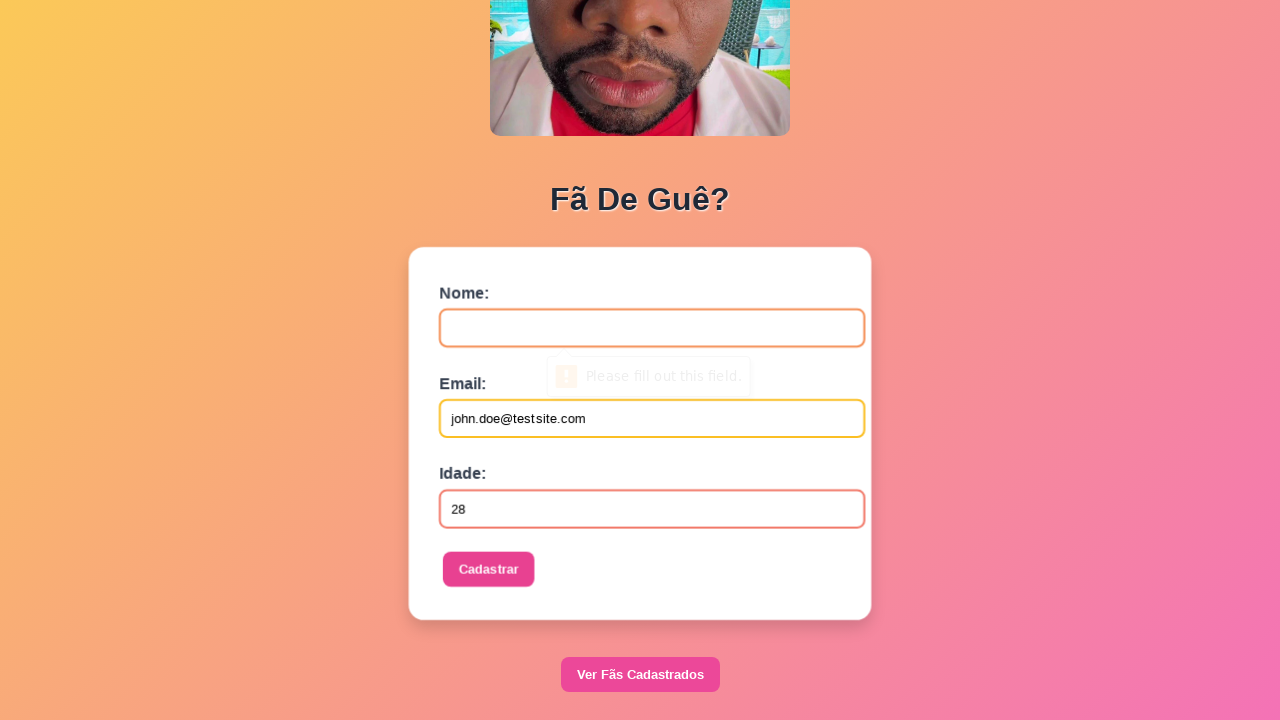

Waited 500ms for alert to appear
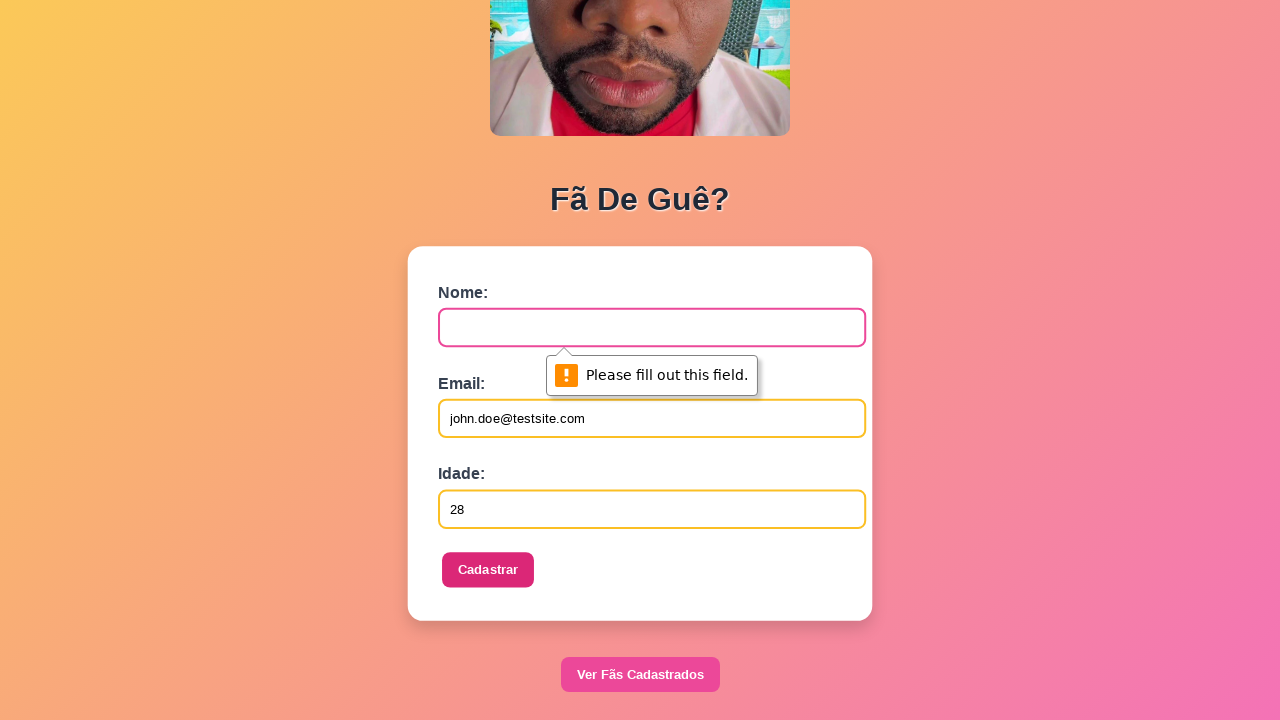

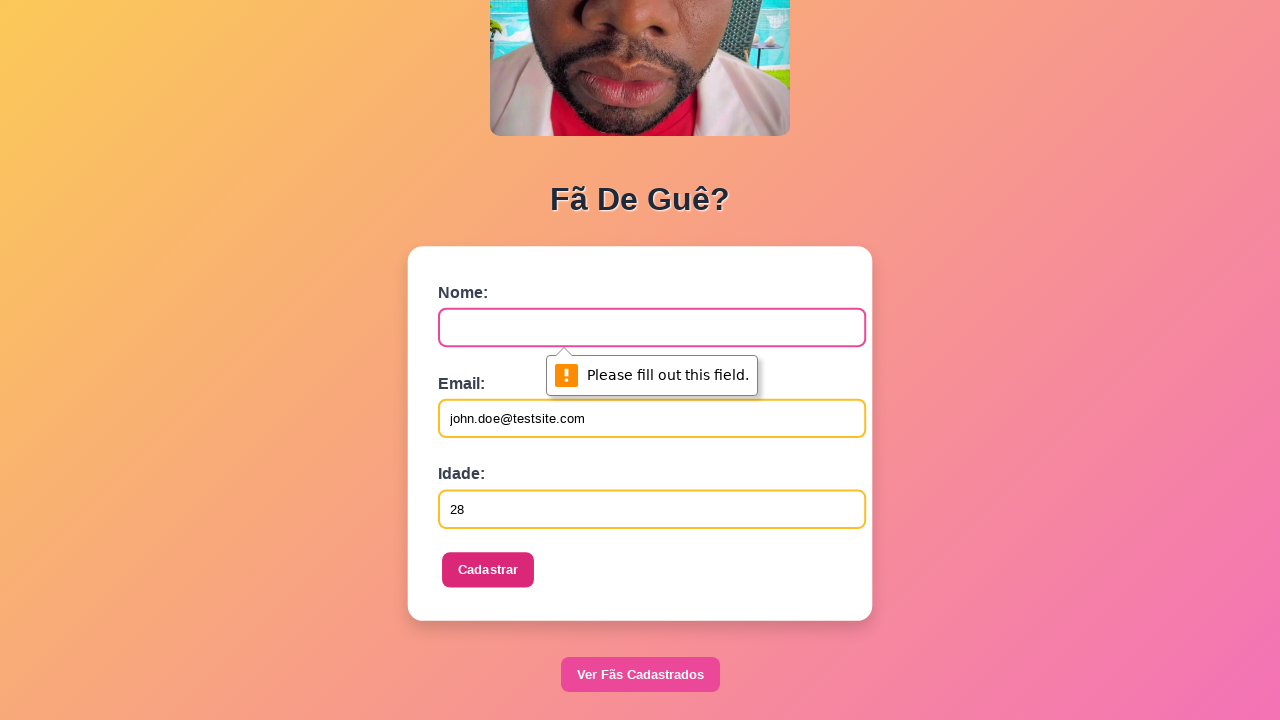